Tests double-click functionality on W3Schools demo page by switching to an iframe, double-clicking text, and verifying the style attribute changes to red

Starting URL: https://www.w3schools.com/tags/tryit.asp?filename=tryhtml5_ev_ondblclick2

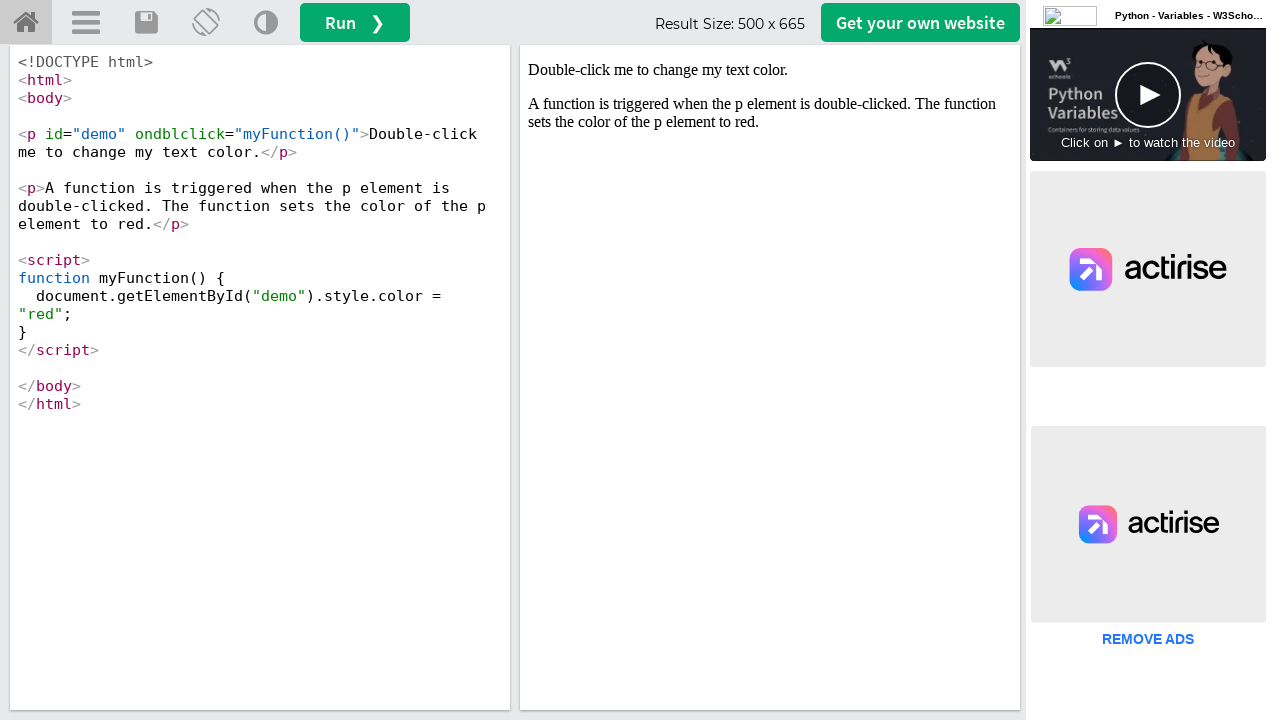

Located iframe containing the demo
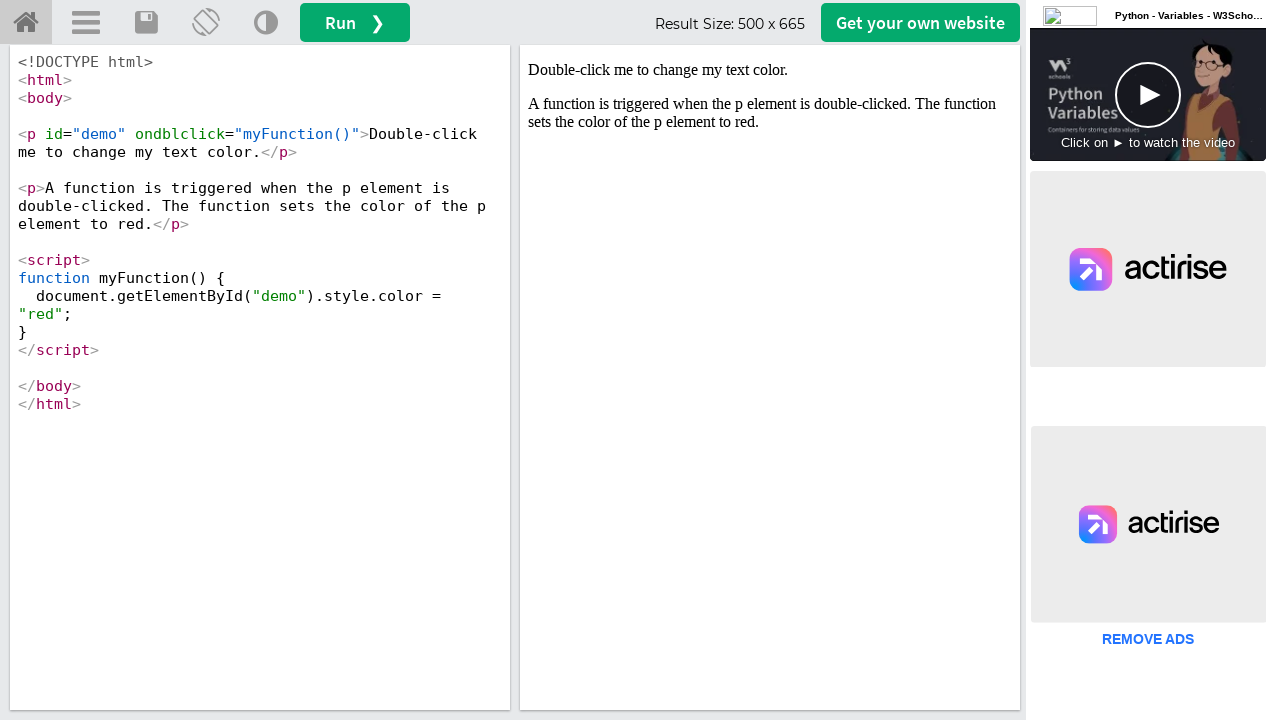

Double-clicked on demo text element at (770, 70) on iframe[name='iframeResult'] >> internal:control=enter-frame >> #demo
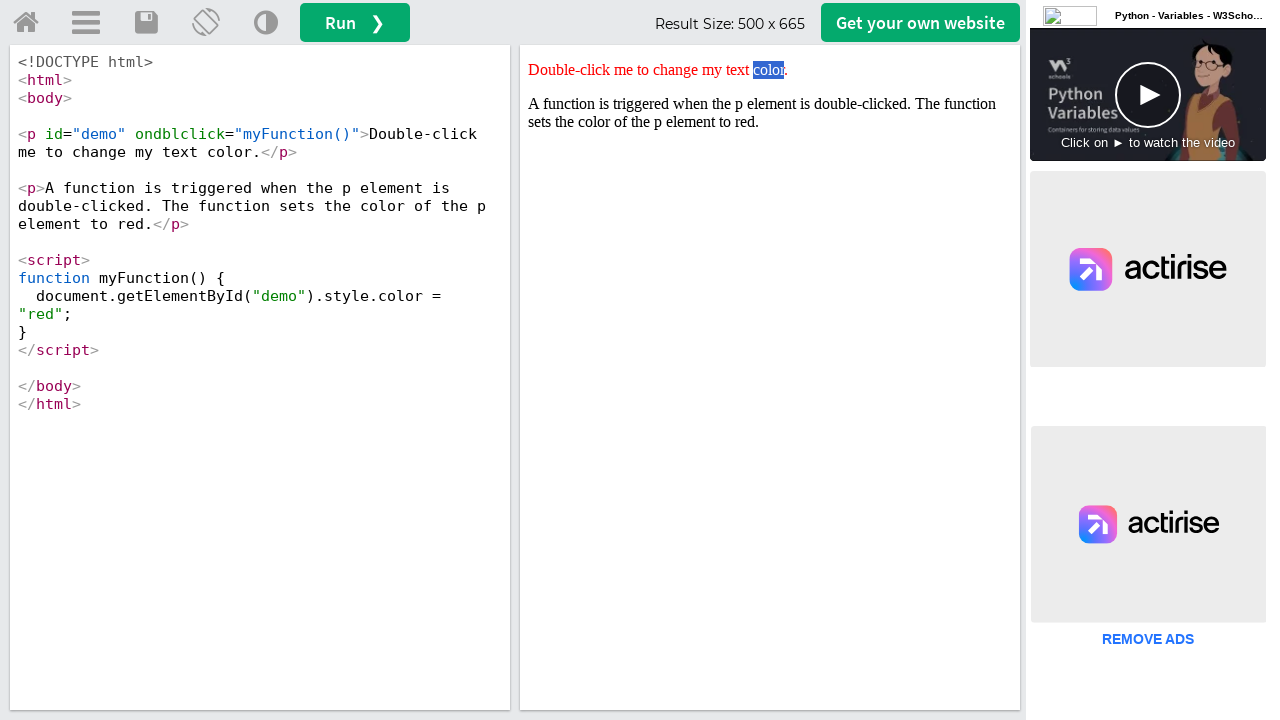

Retrieved style attribute: color: red;
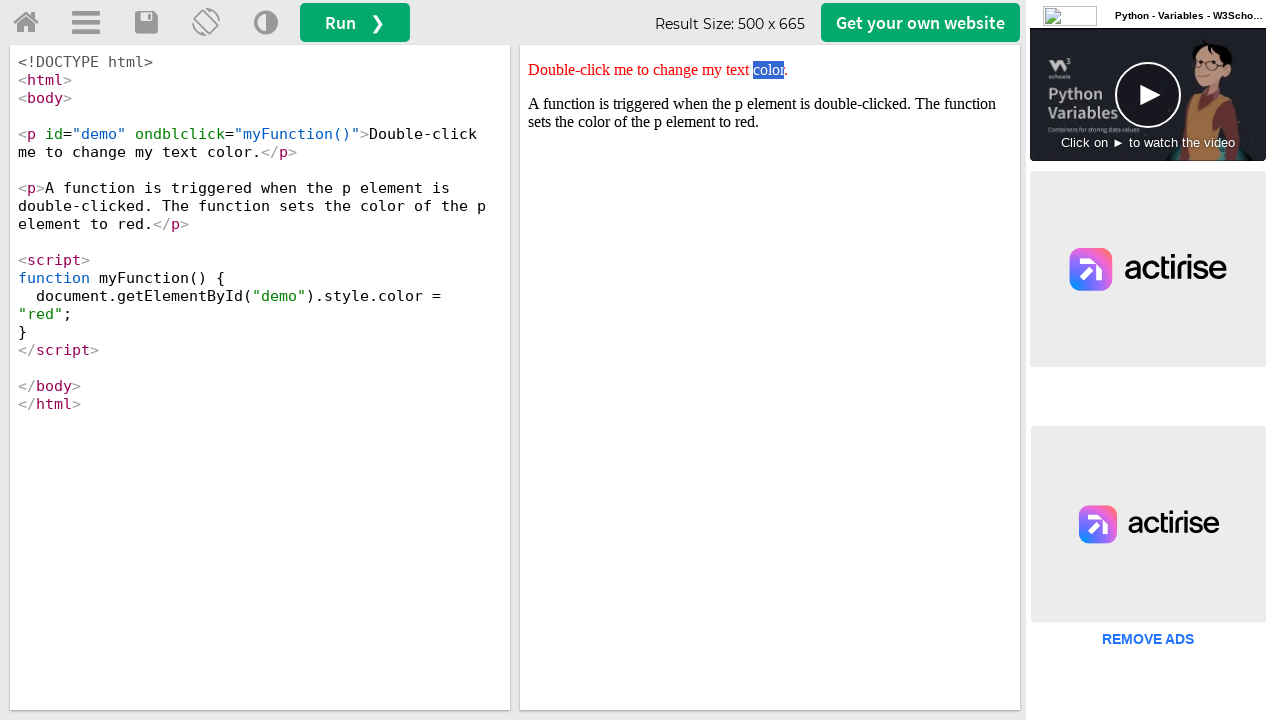

Verified that style attribute contains 'red'
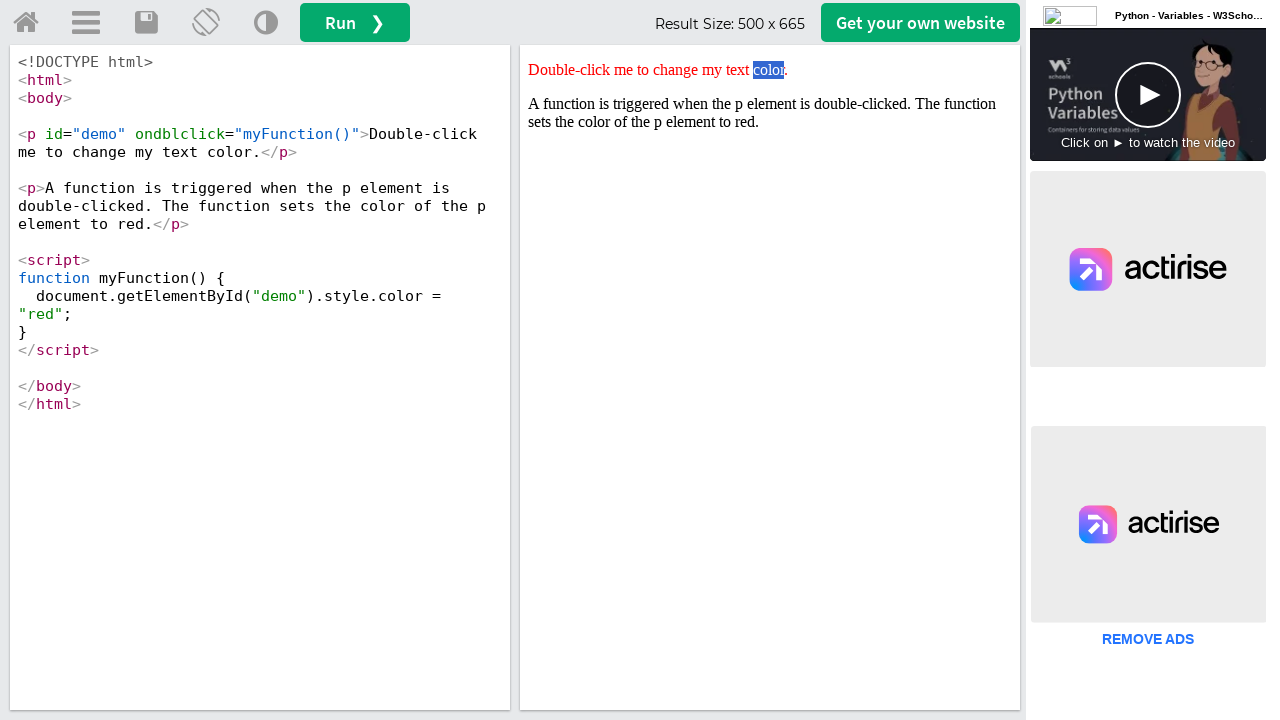

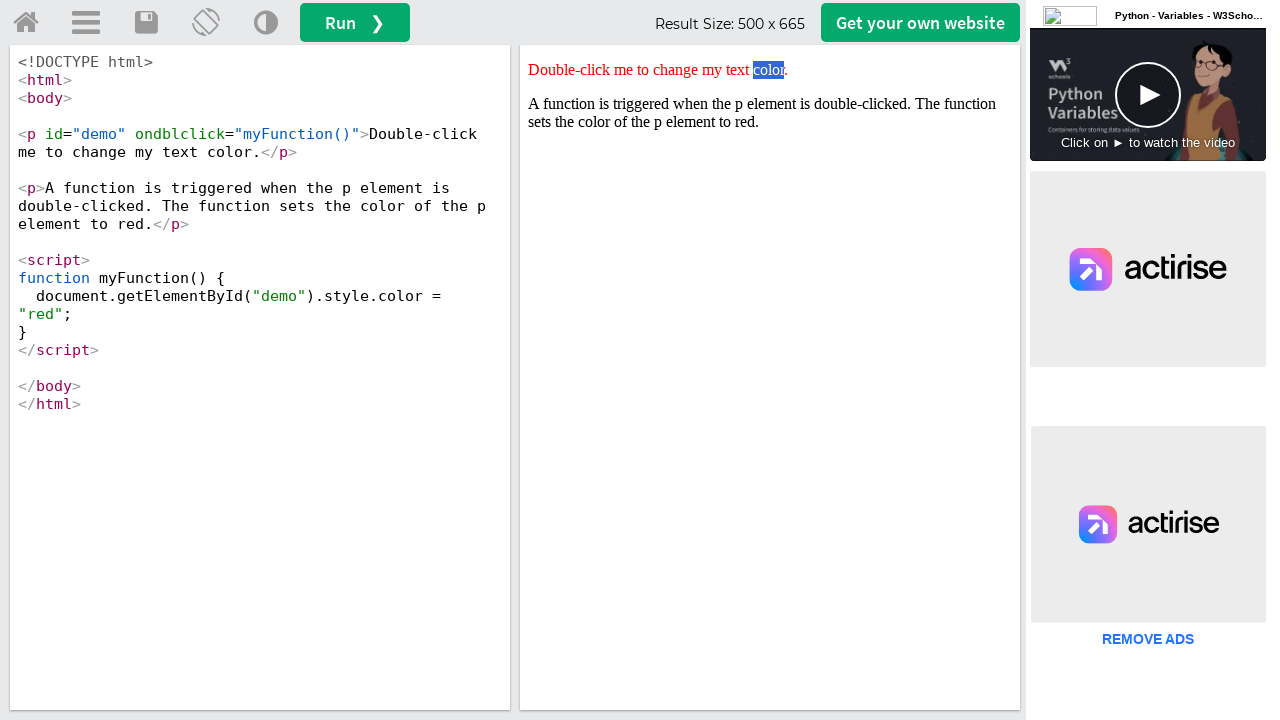